Tests negative validation by entering an invalid phone number with too many digits and verifying the form validation behavior.

Starting URL: https://demoqa.com/automation-practice-form

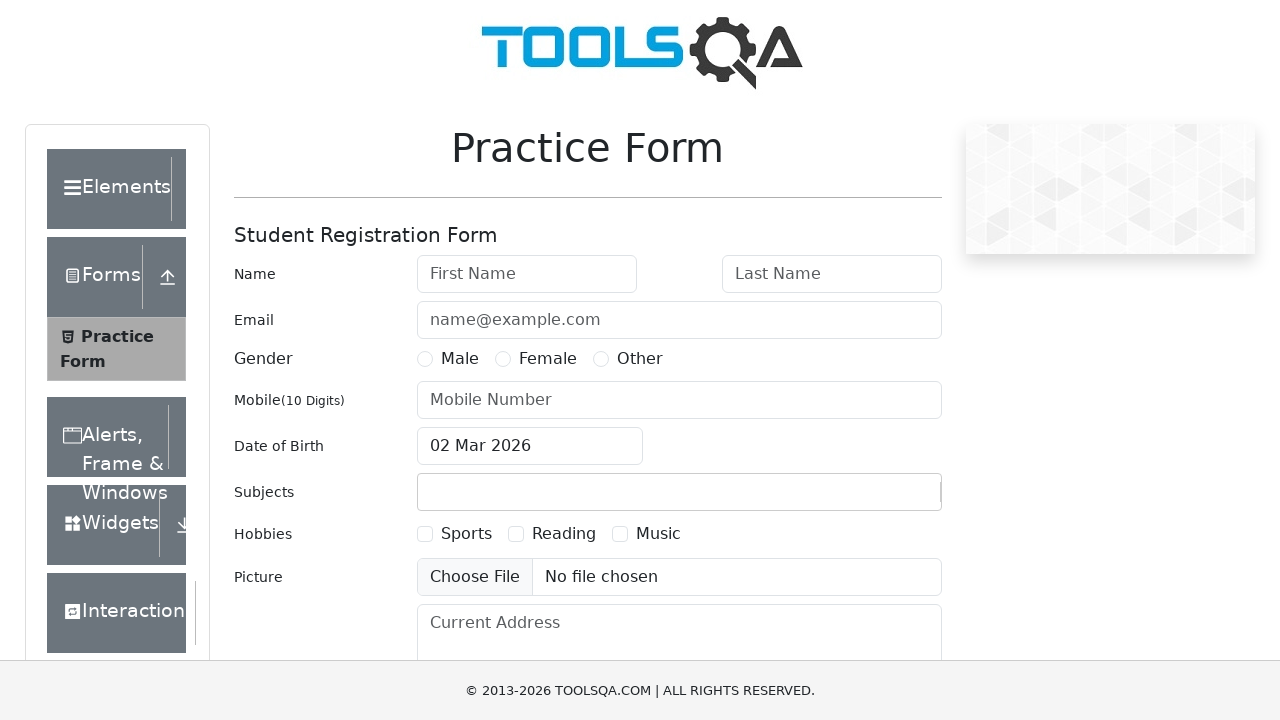

Generated invalid phone number with 11 digits: 12345678901
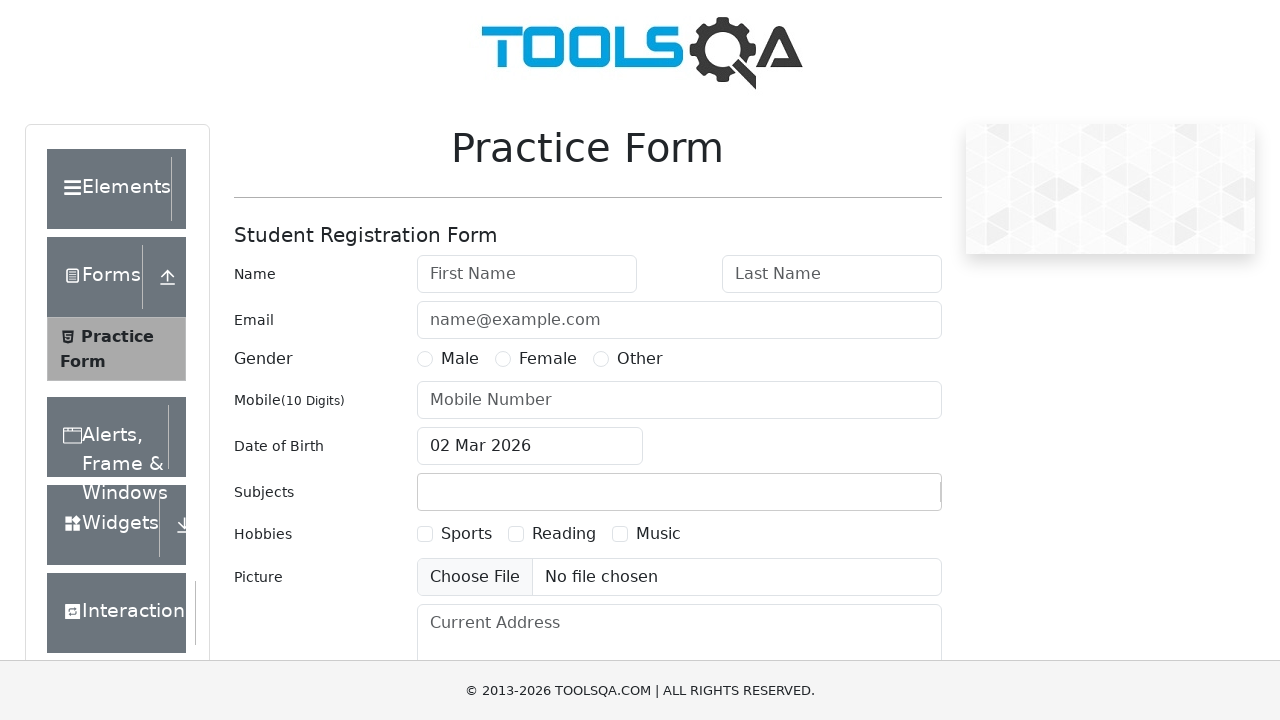

Removed footer ad banner element
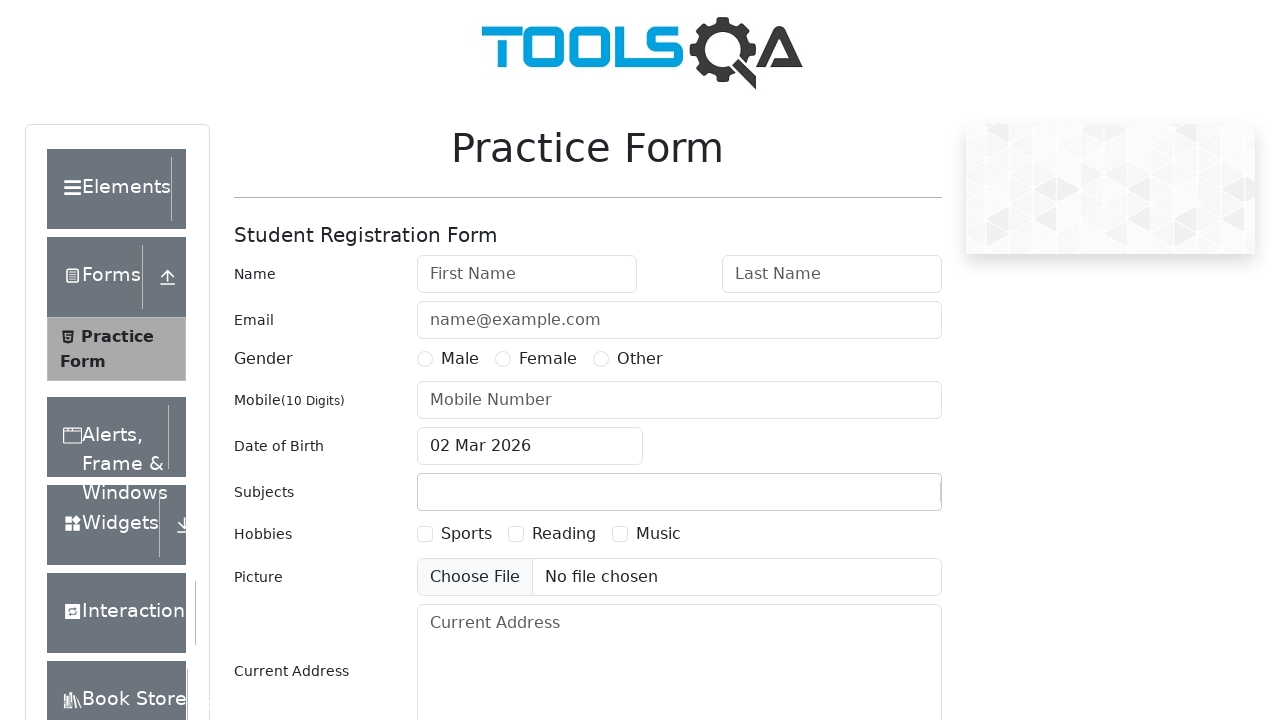

Removed fixed banner ad element
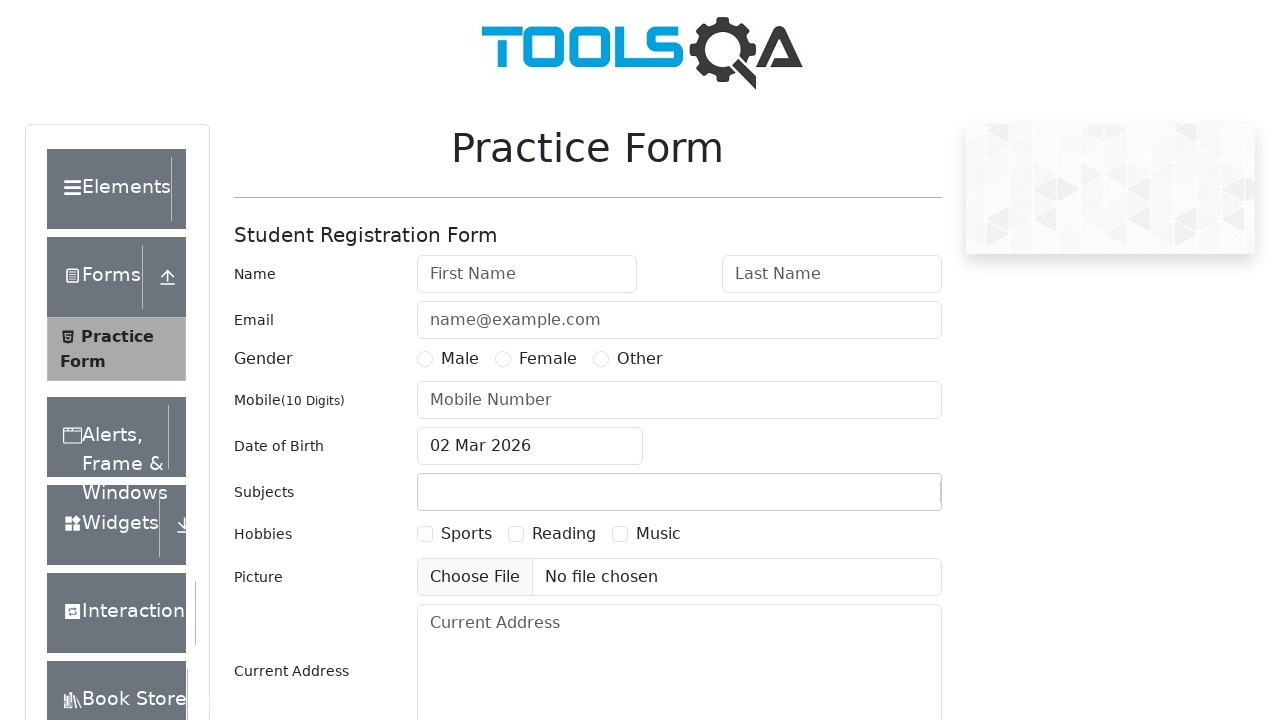

Filled phone number field with invalid 11-digit number on #userNumber
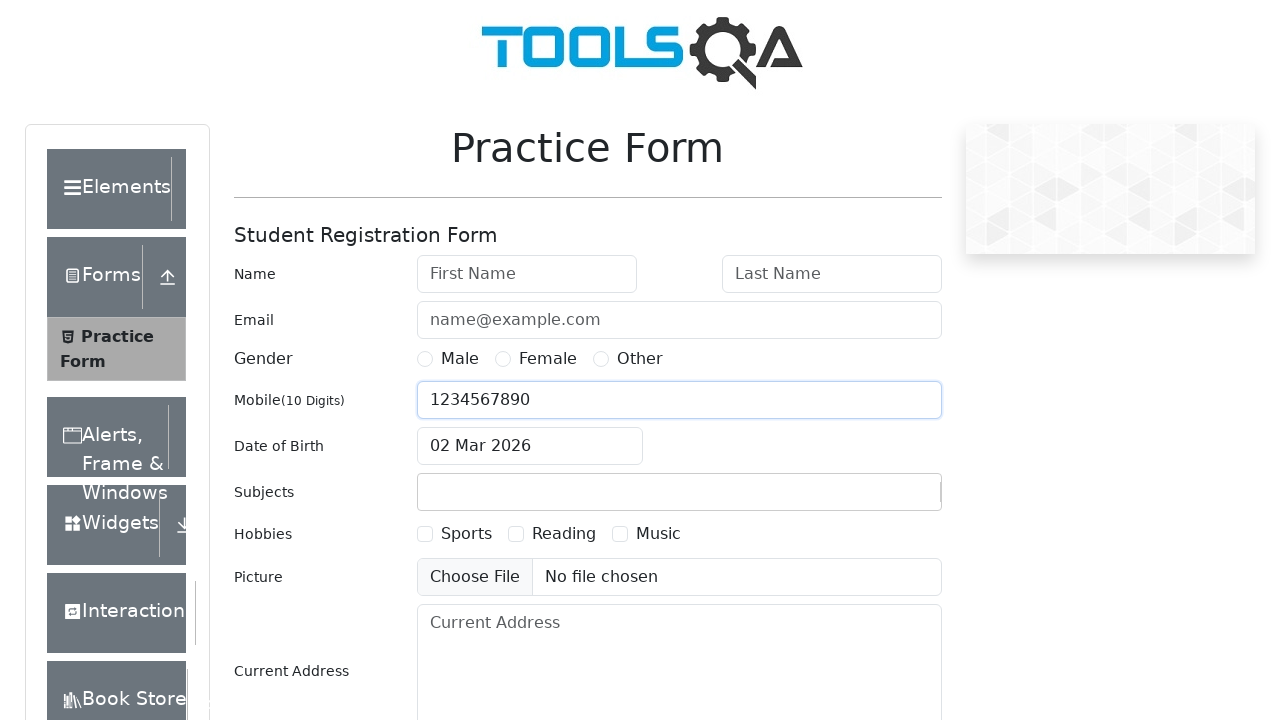

Clicked submit button to attempt form submission with invalid phone at (885, 499) on #submit
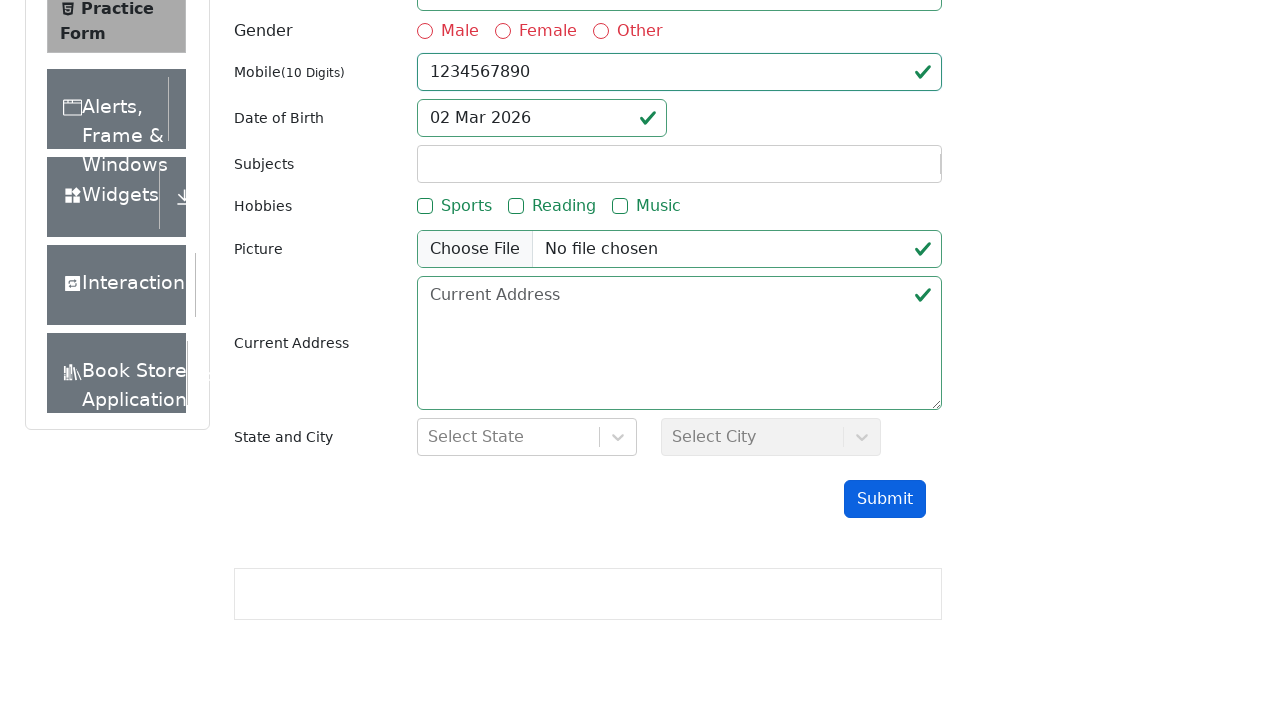

Waited 500ms for validation error to appear
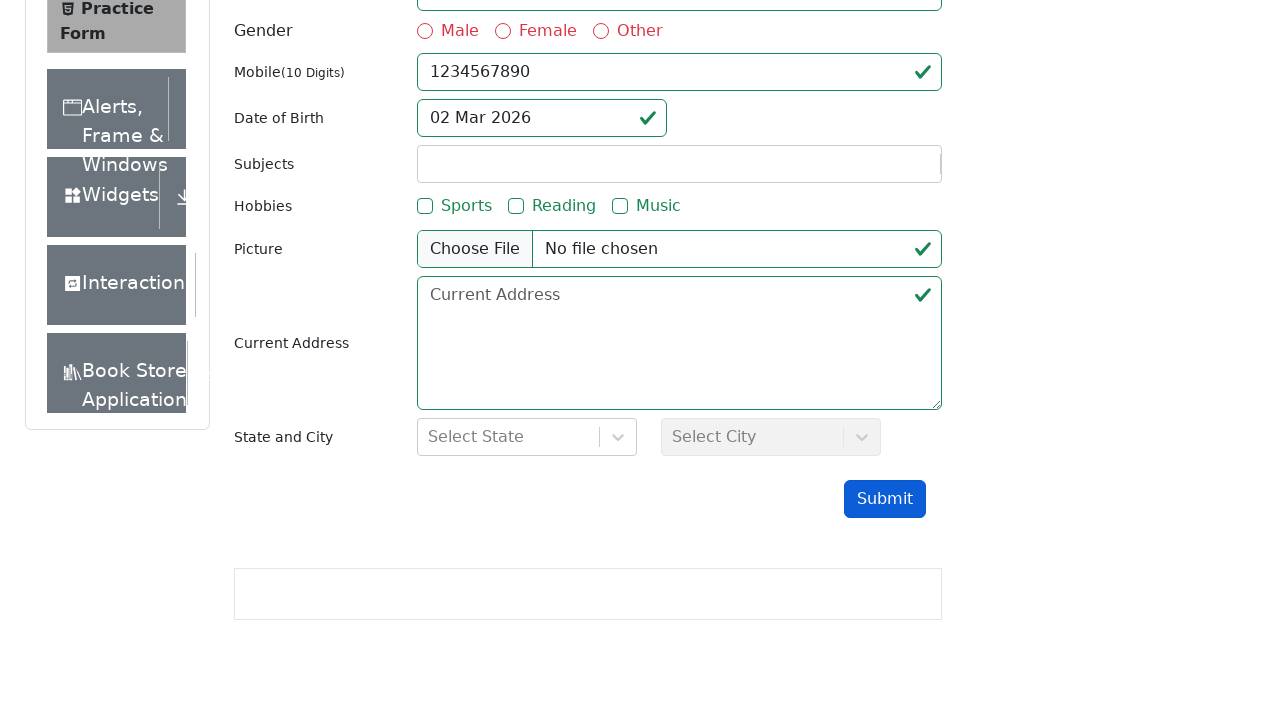

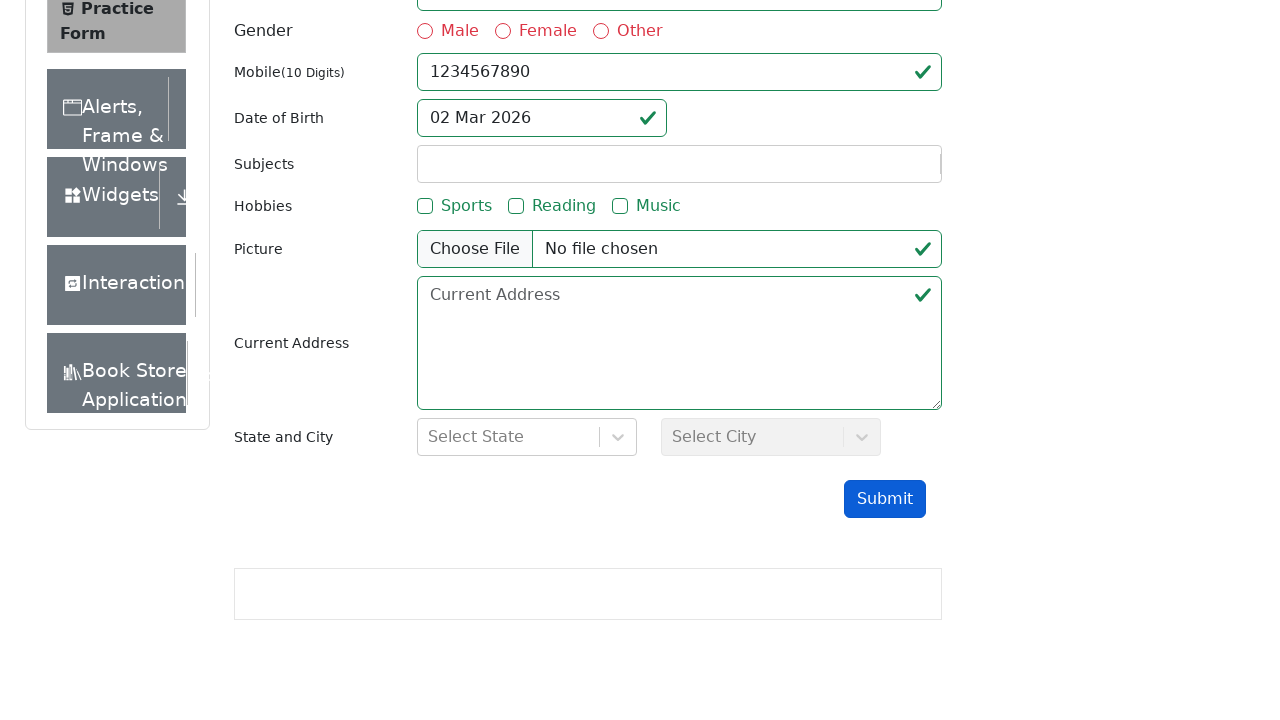